Tests different mouse click actions (double-click, right-click, and regular click) on buttons and verifies that corresponding confirmation messages appear.

Starting URL: https://demoqa.com/buttons

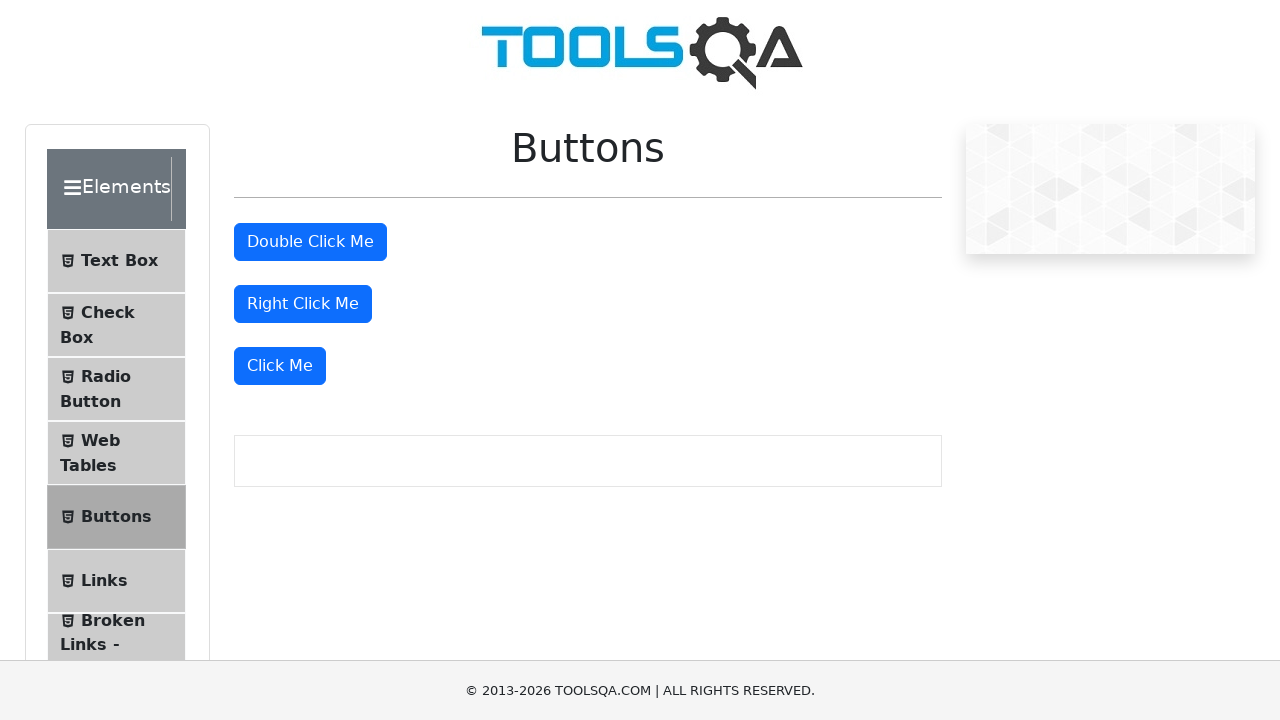

Double-clicked the 'Double Click Me' button at (310, 242) on xpath=//button[text()='Double Click Me']
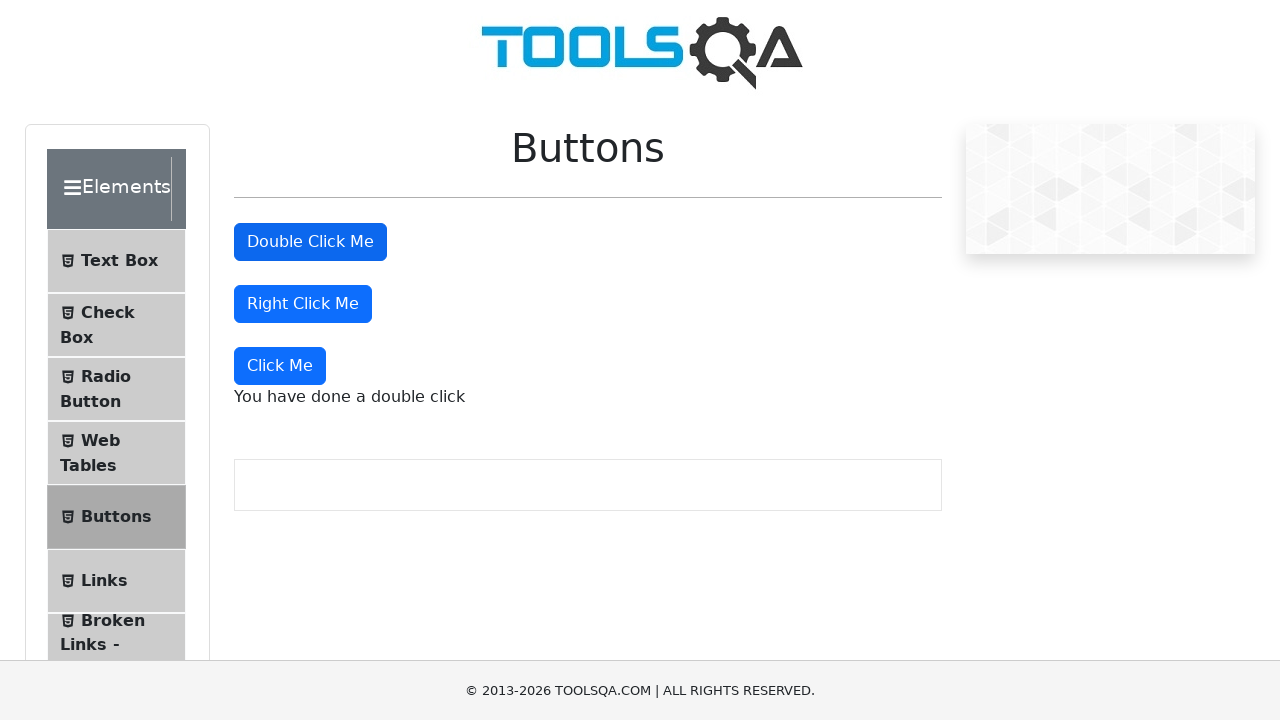

Right-clicked the 'Right Click Me' button at (303, 304) on xpath=//button[text()='Right Click Me']
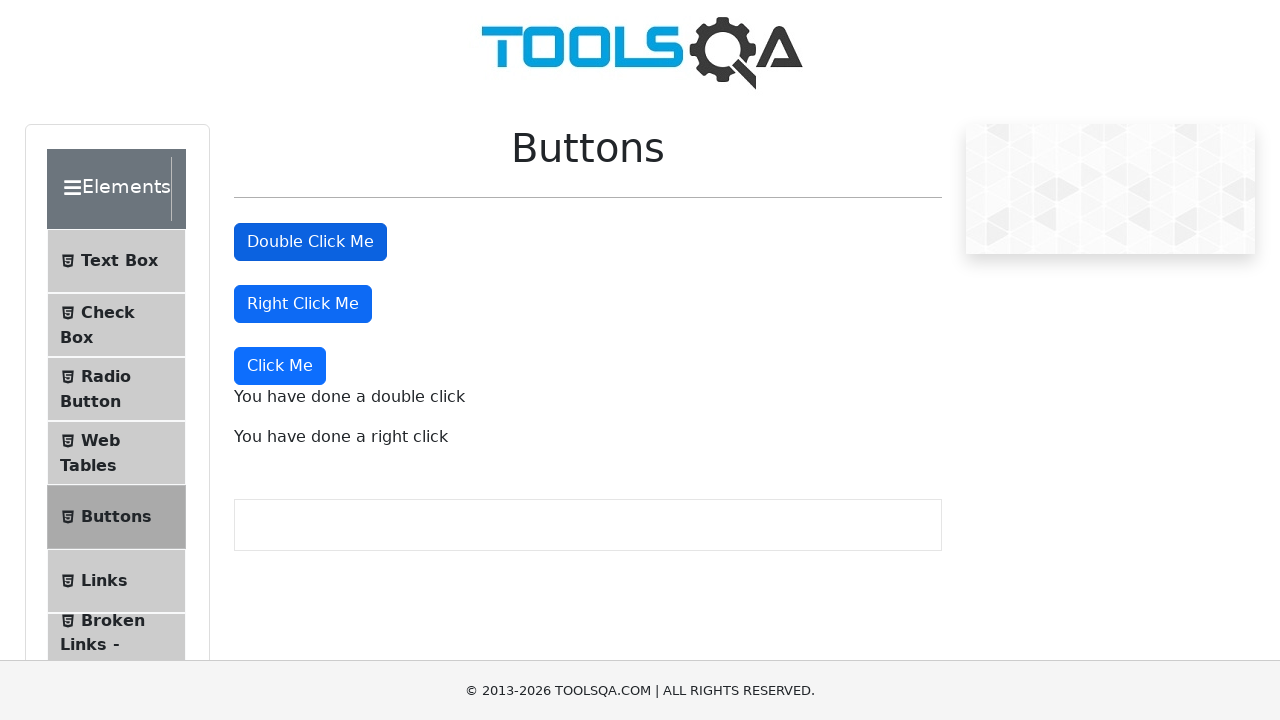

Clicked the 'Click Me' button at (280, 366) on xpath=//button[text()='Click Me']
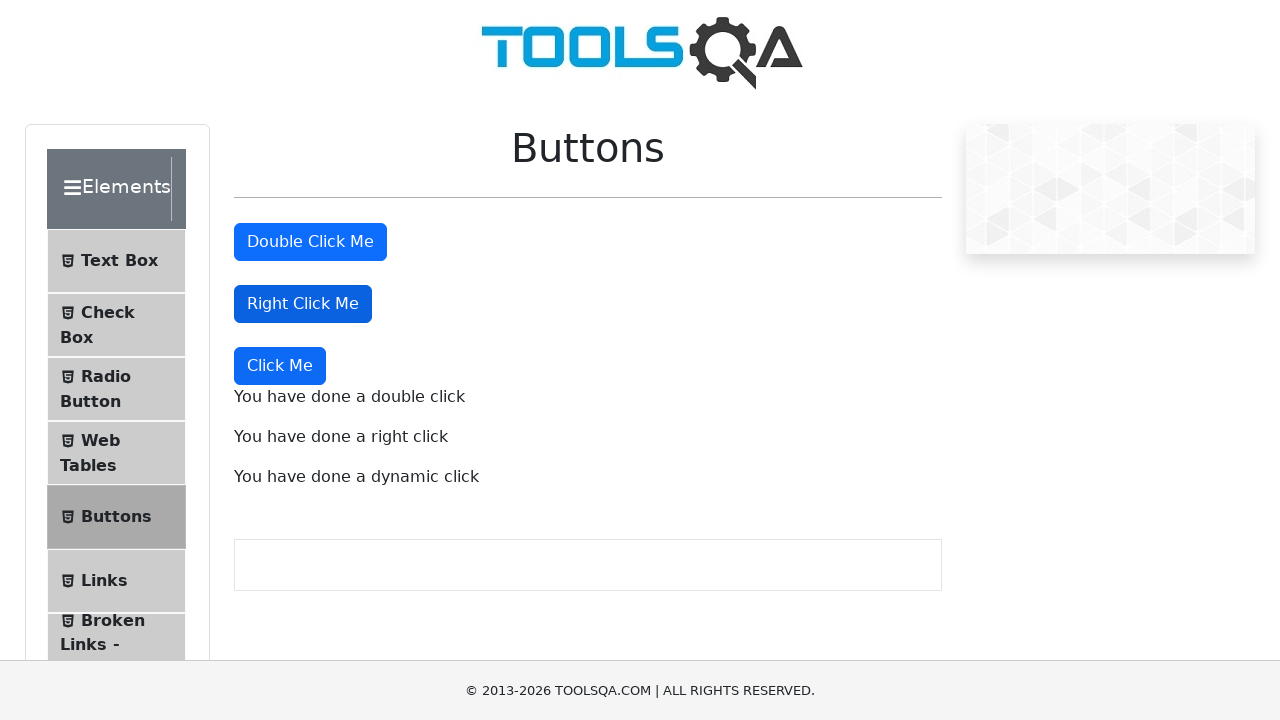

Double-click confirmation message appeared
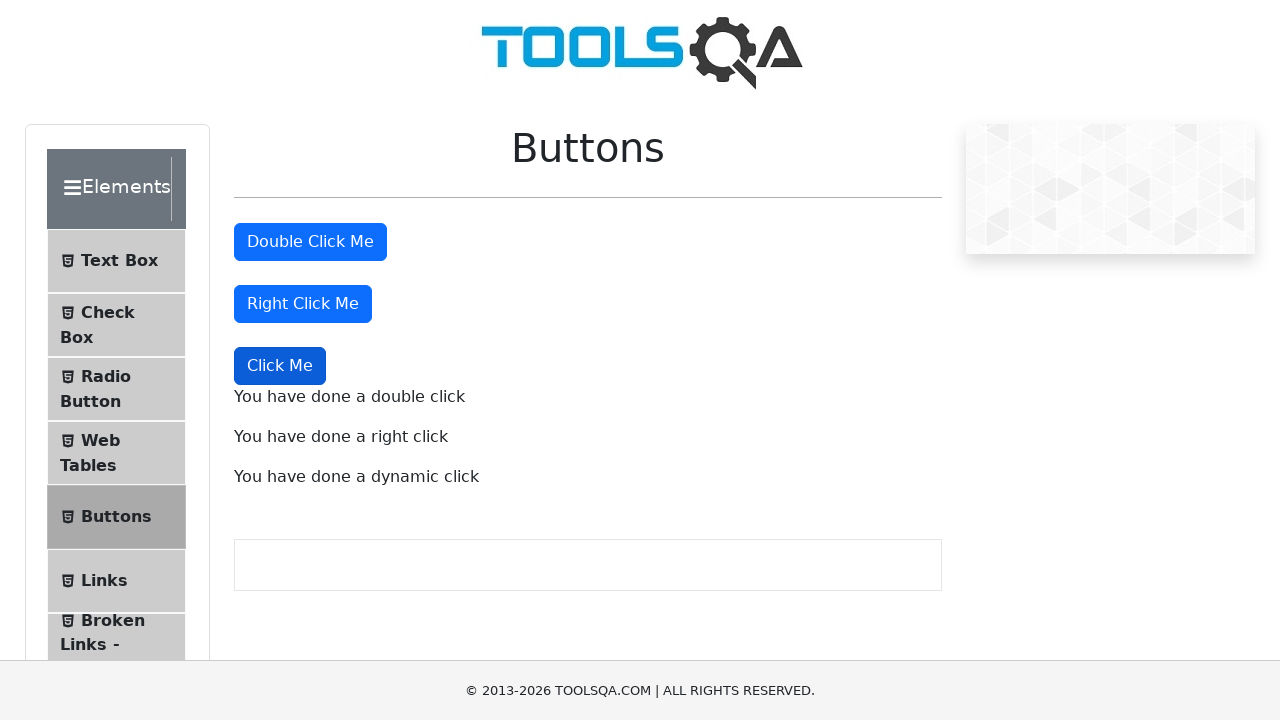

Right-click confirmation message appeared
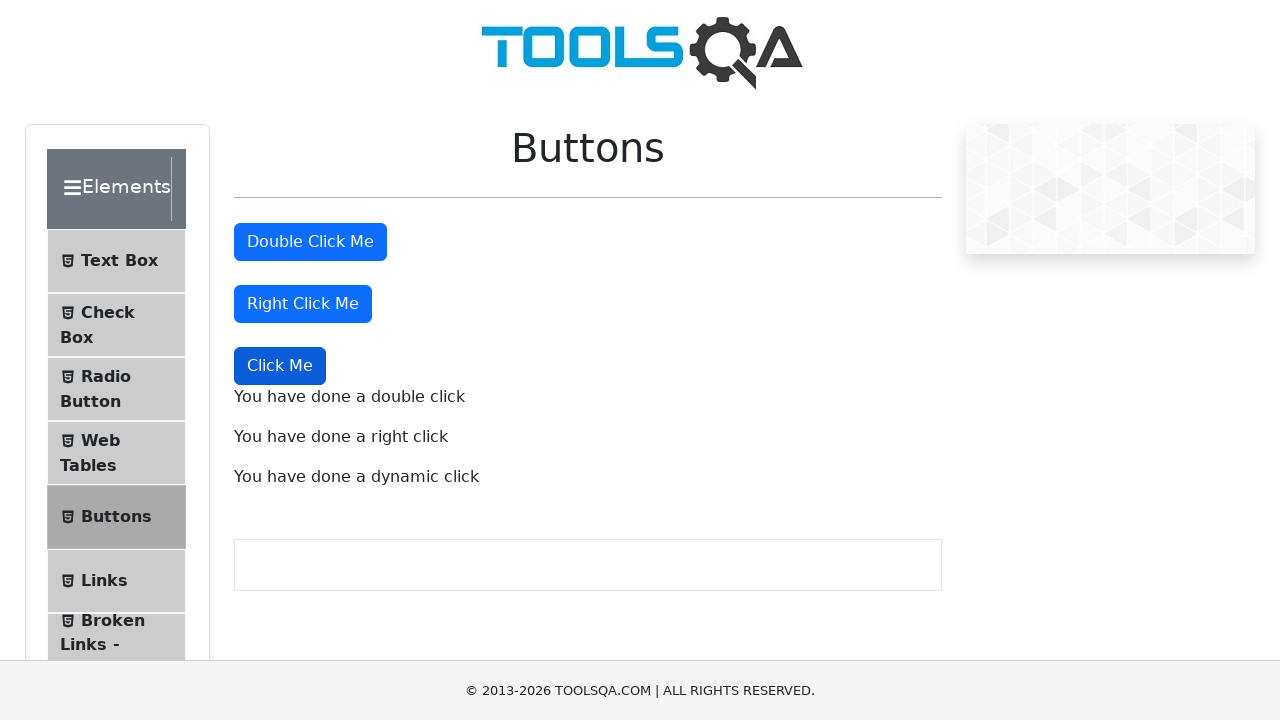

Regular click confirmation message appeared
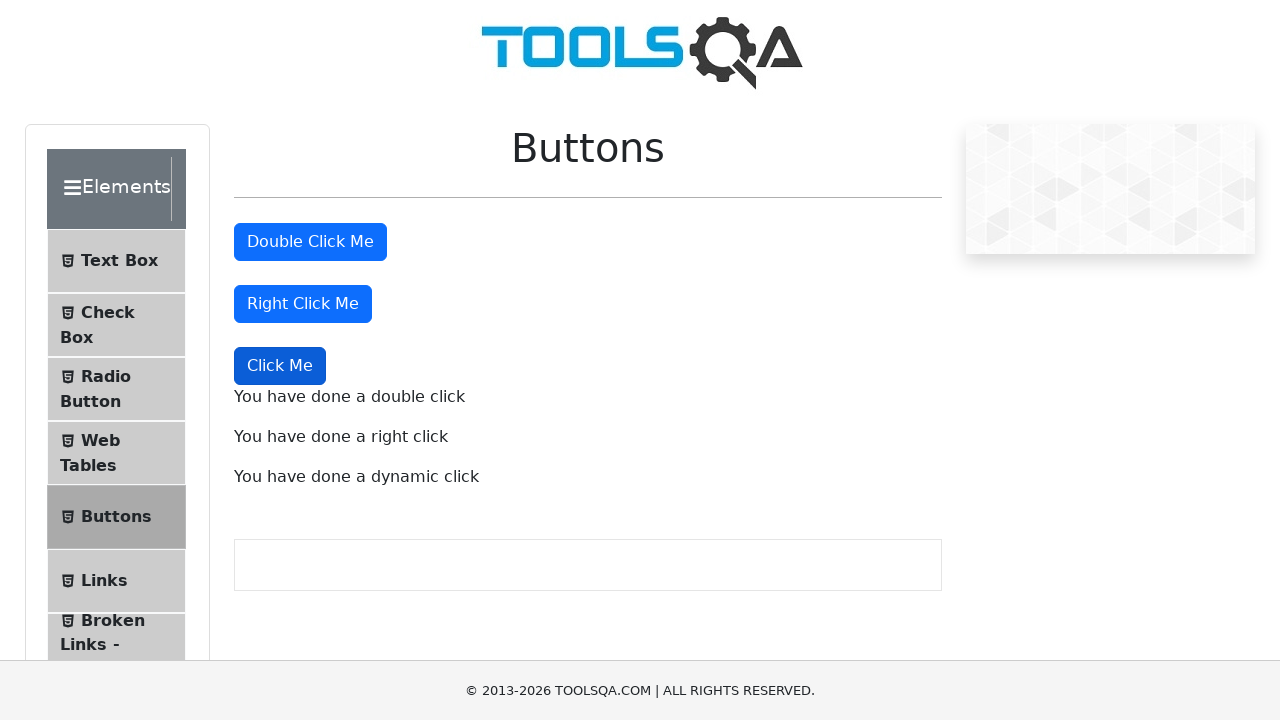

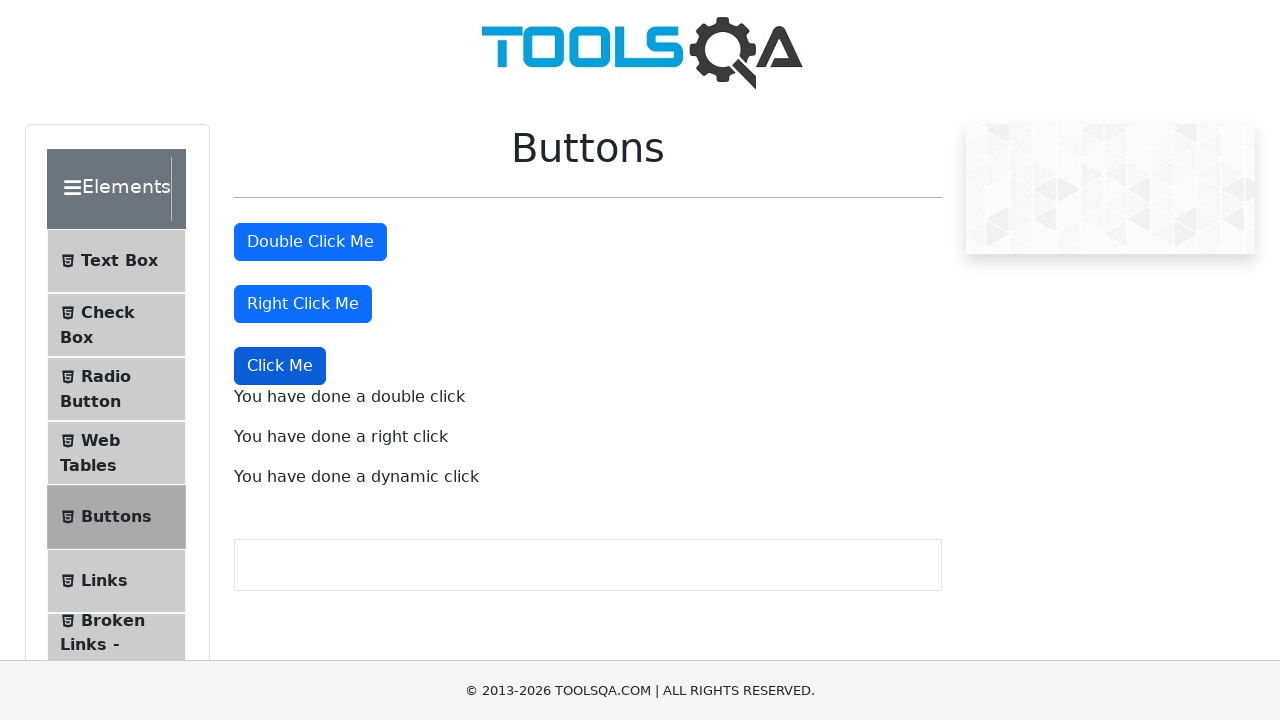